Tests a text box form by filling in name, email, current address and permanent address fields, then submitting the form and verifying the result is displayed

Starting URL: https://demoqa.com/text-box

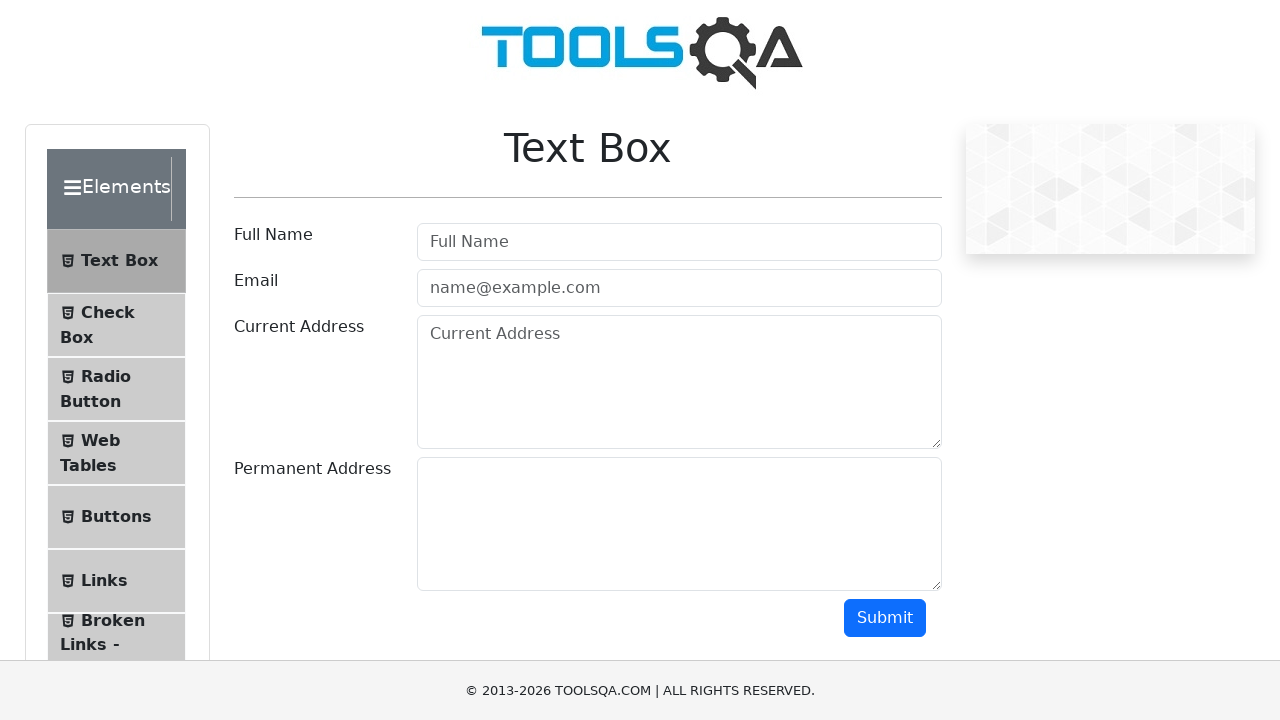

Filled Full Name field with 'Kira Yukimura' on input[placeholder="Full Name"]
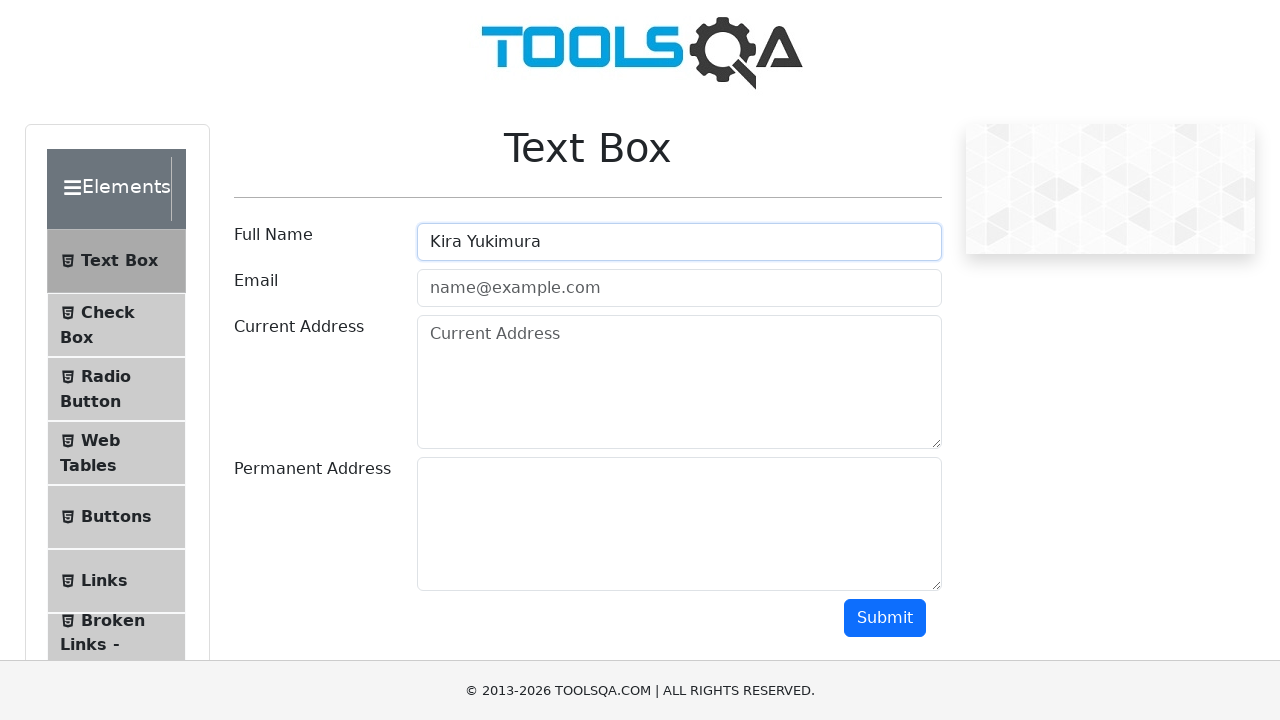

Filled Email field with 'kira.fox@gmail.com' on input[placeholder="name@example.com"]
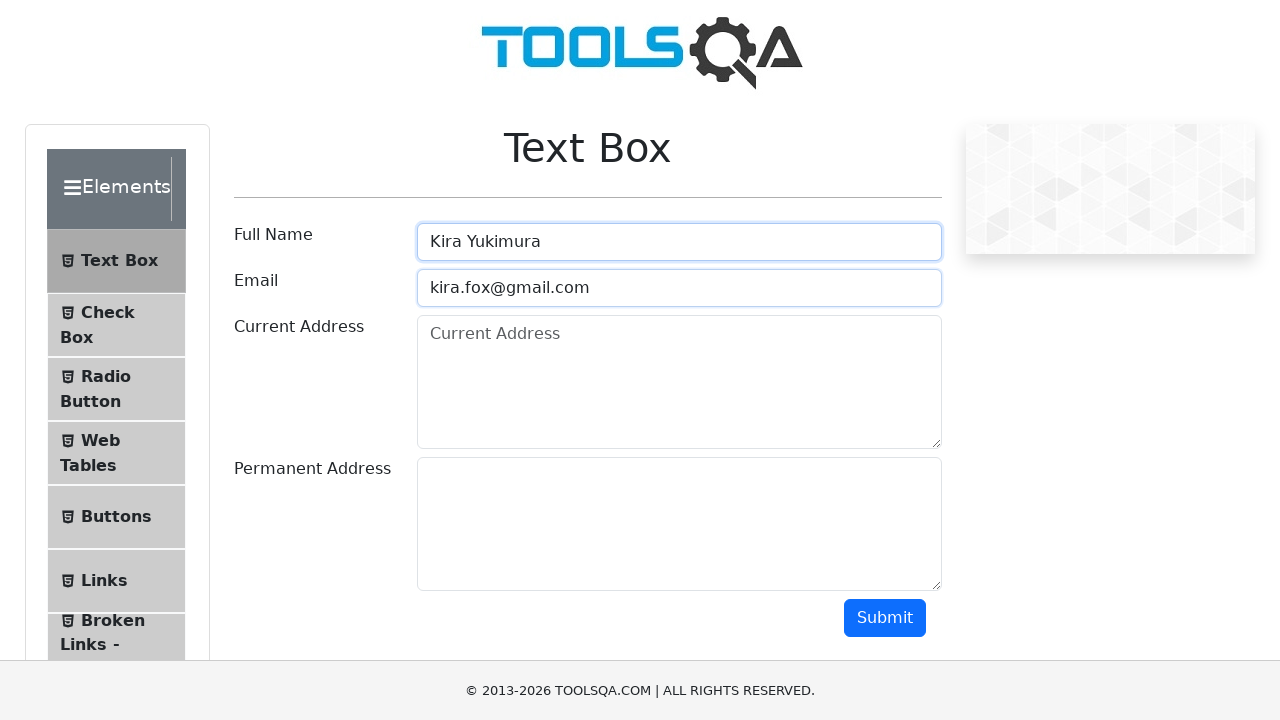

Filled Current Address field with 'Japan' on textarea[placeholder="Current Address"]
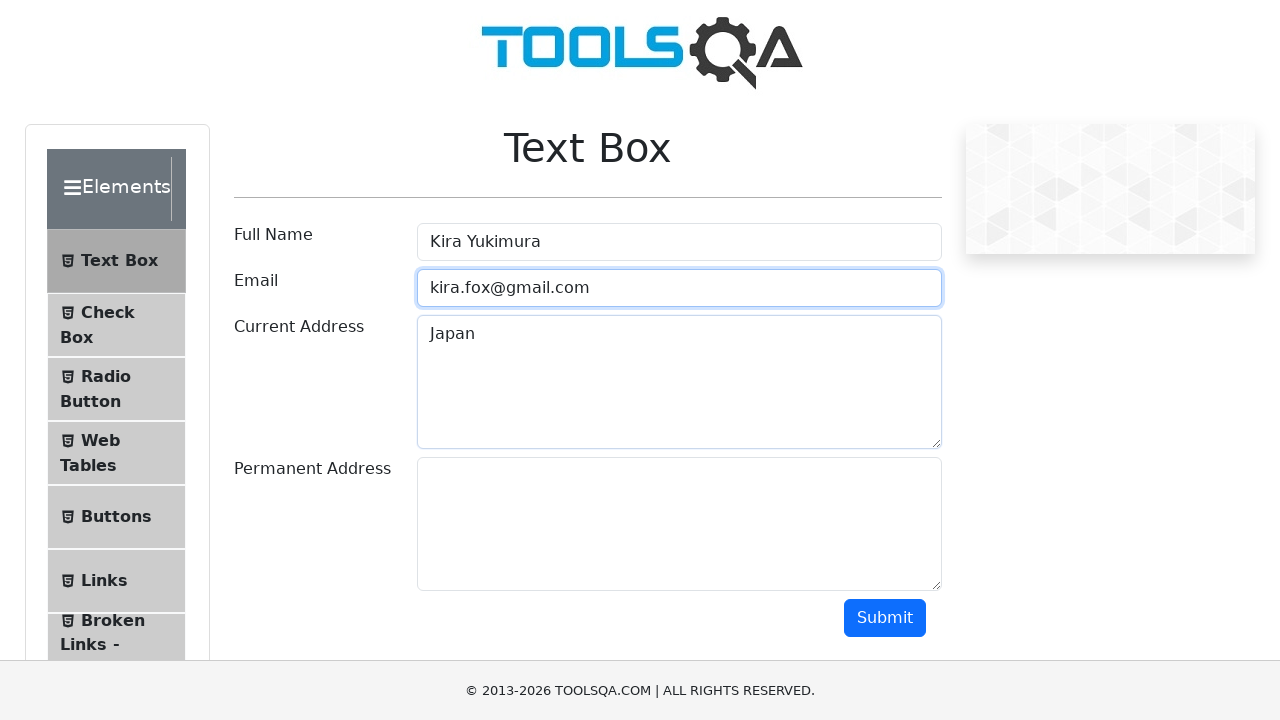

Filled Permanent Address field with 'Beacon Hills' on #permanentAddress
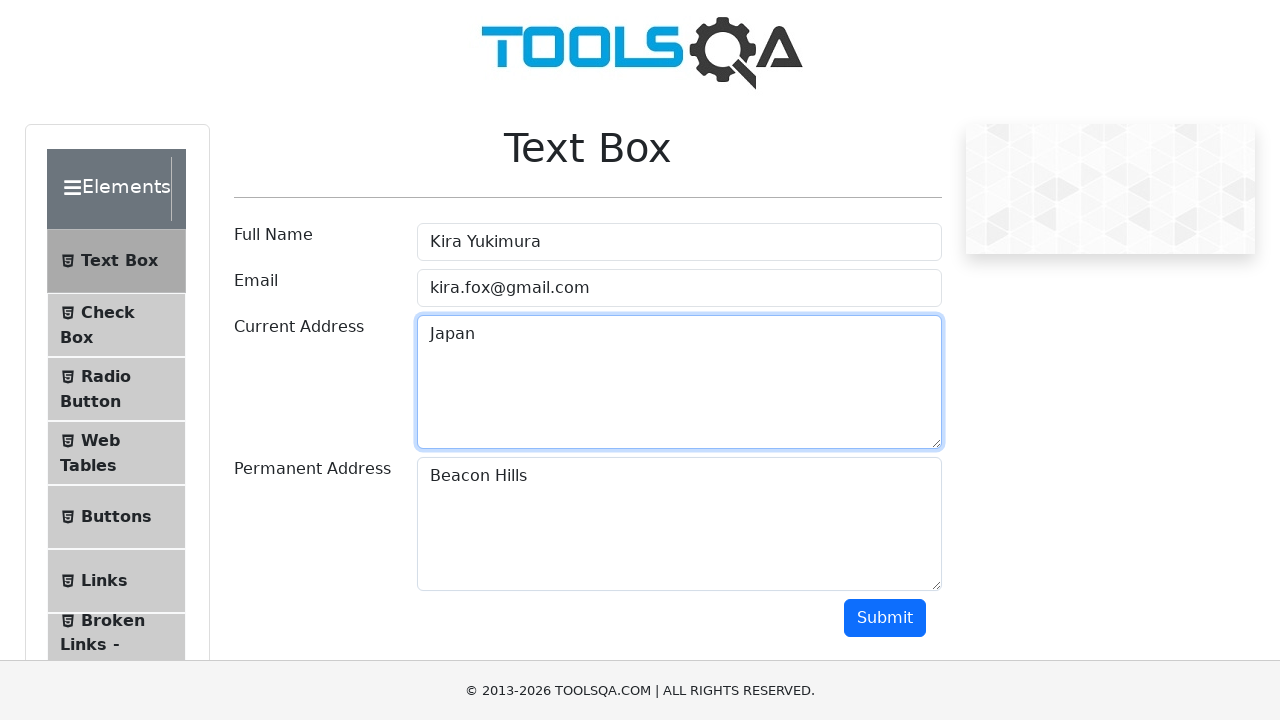

Clicked submit button to submit form at (885, 618) on form button
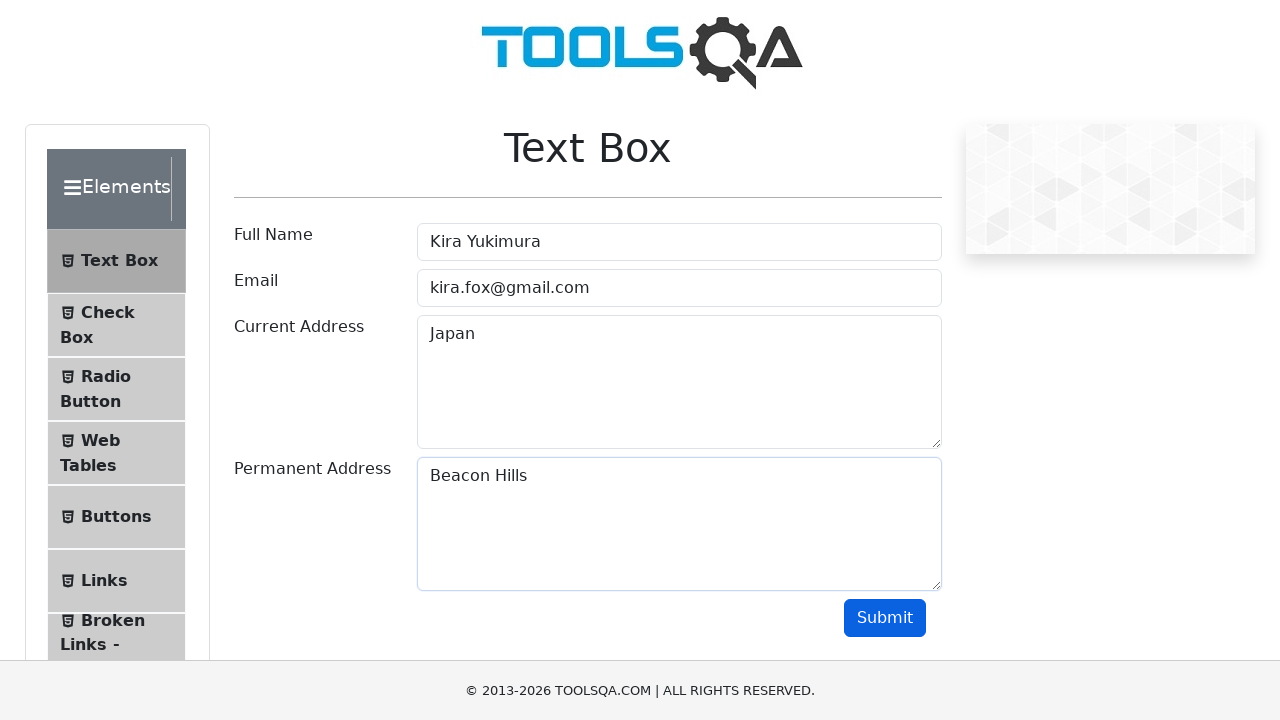

Form submission result displayed successfully
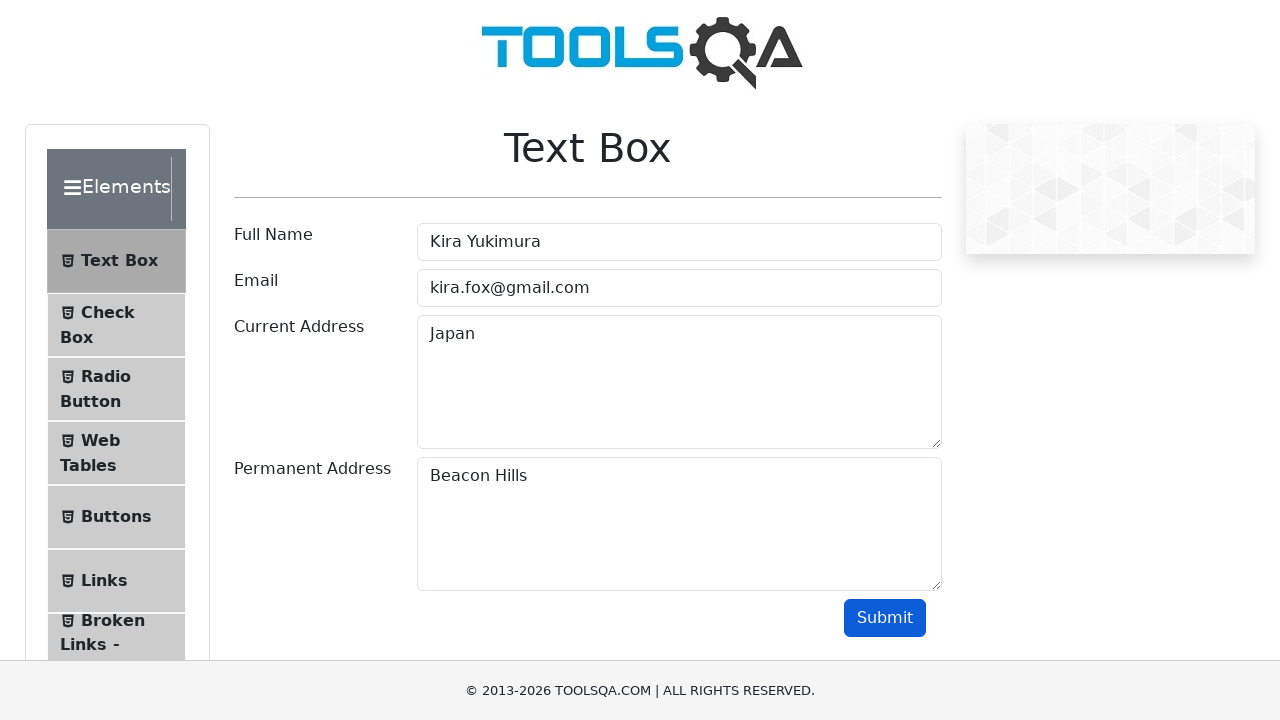

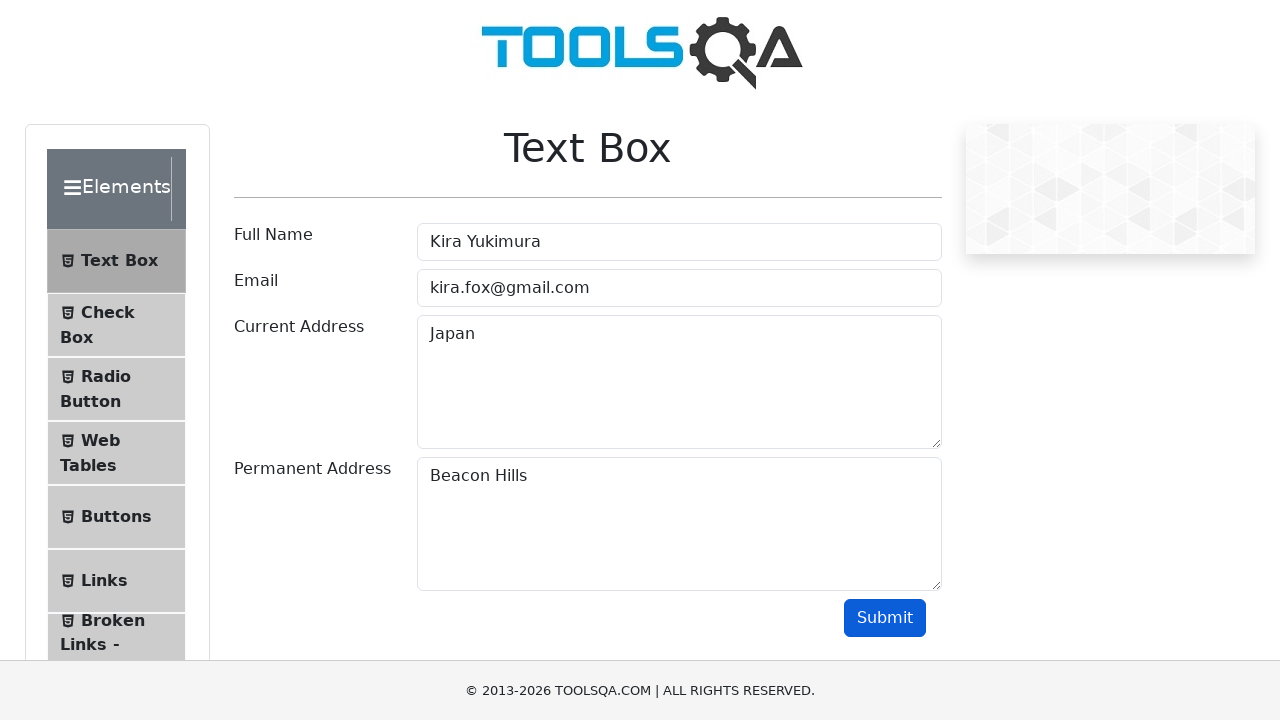